Tests file upload functionality by selecting a file and submitting the upload form

Starting URL: https://the-internet.herokuapp.com/upload

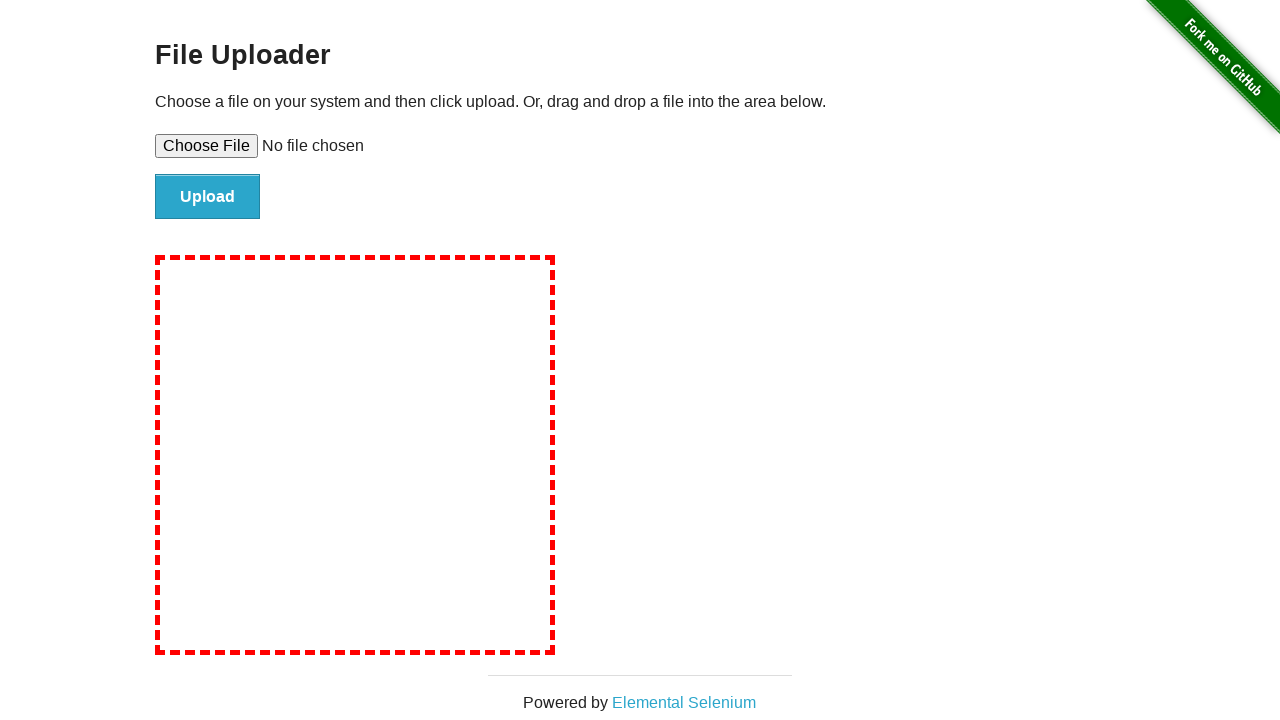

Set viewport size to 1920x1080
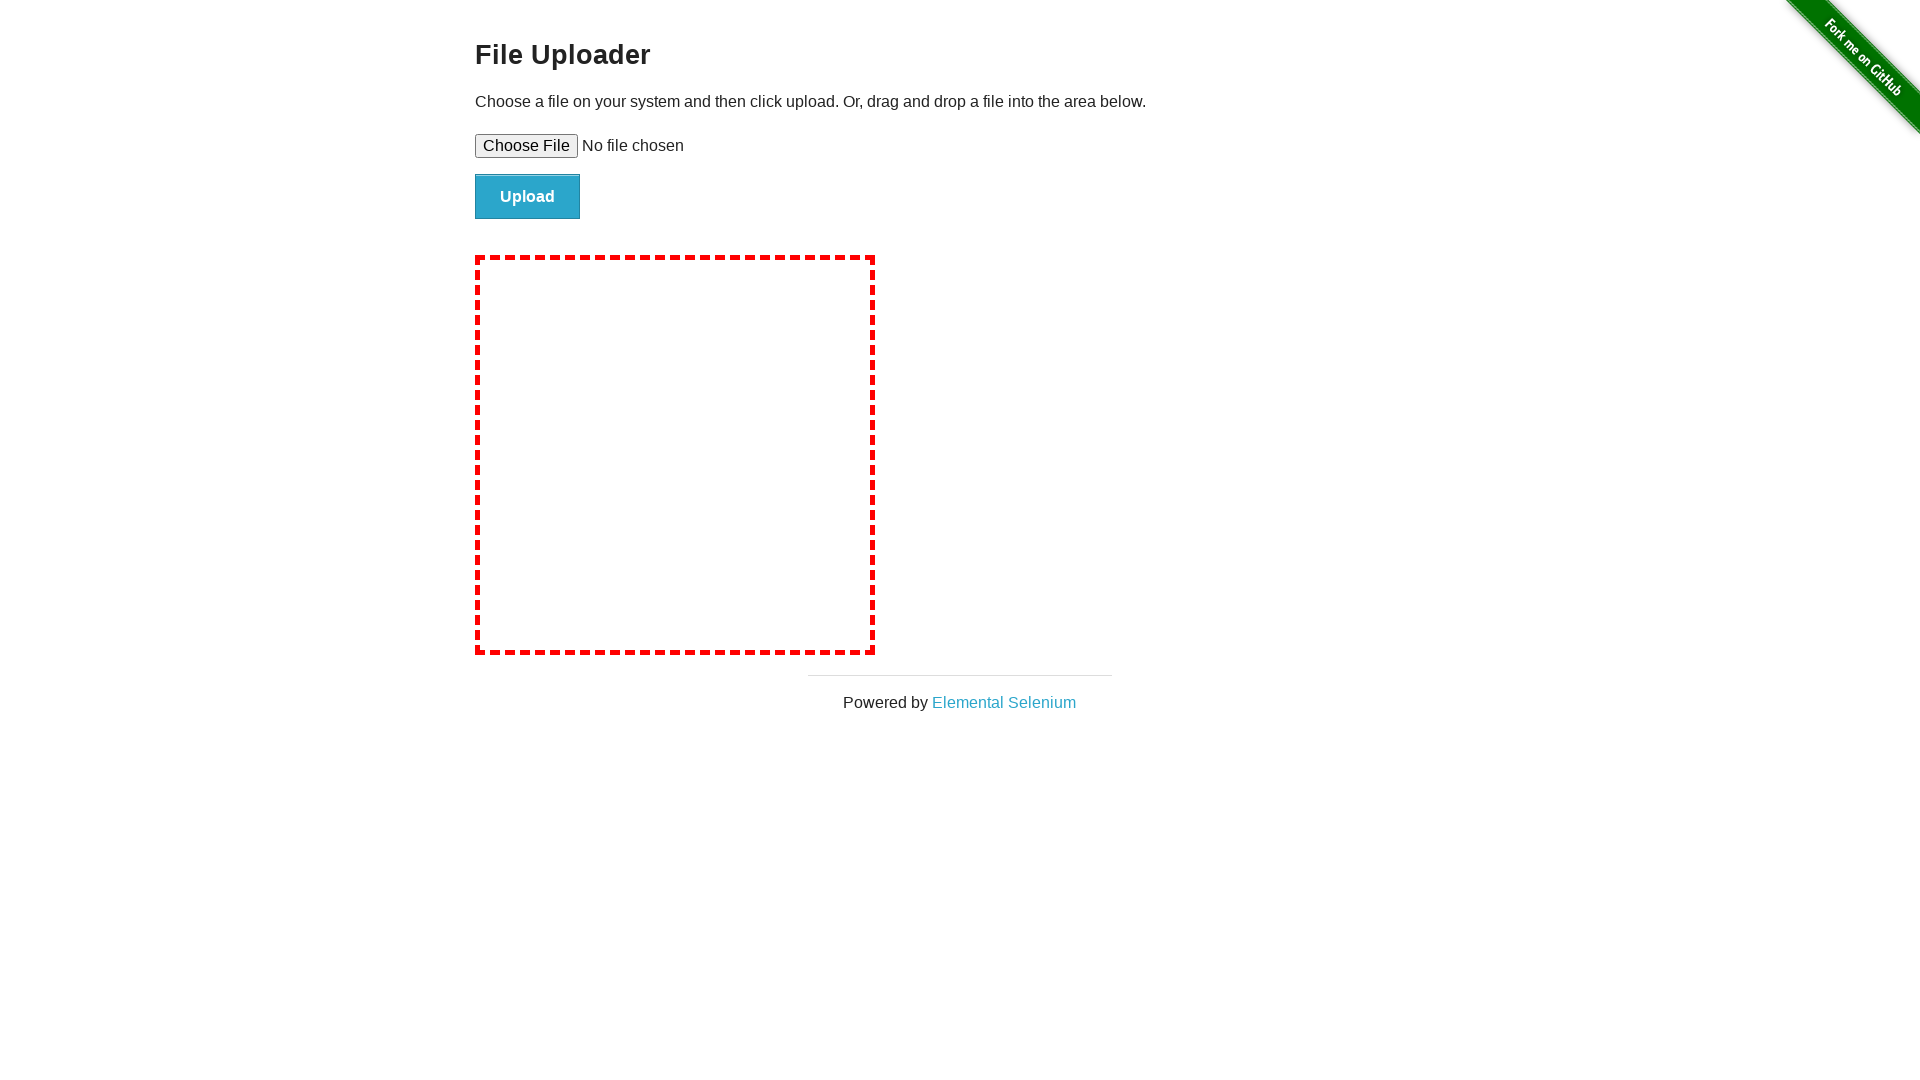

Selected test_image.png file for upload
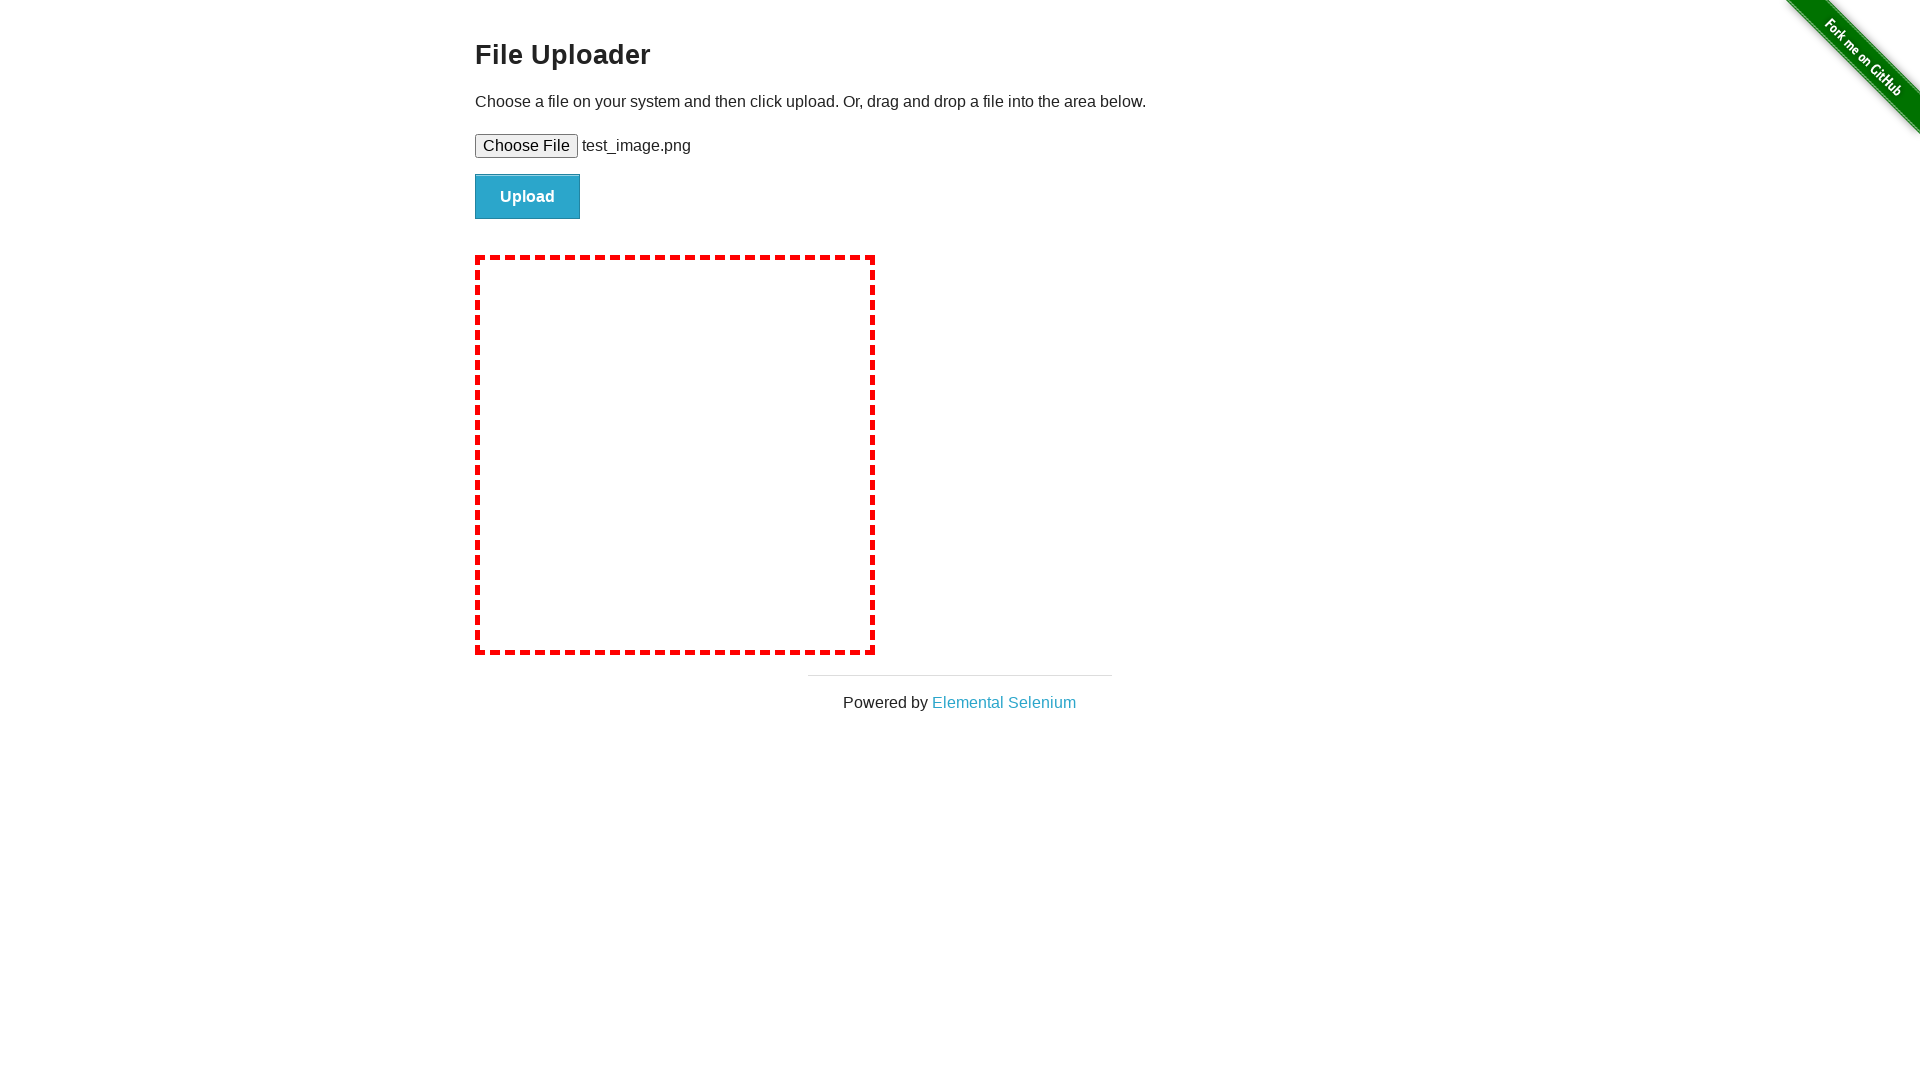

Clicked submit button to upload file at (528, 197) on #file-submit
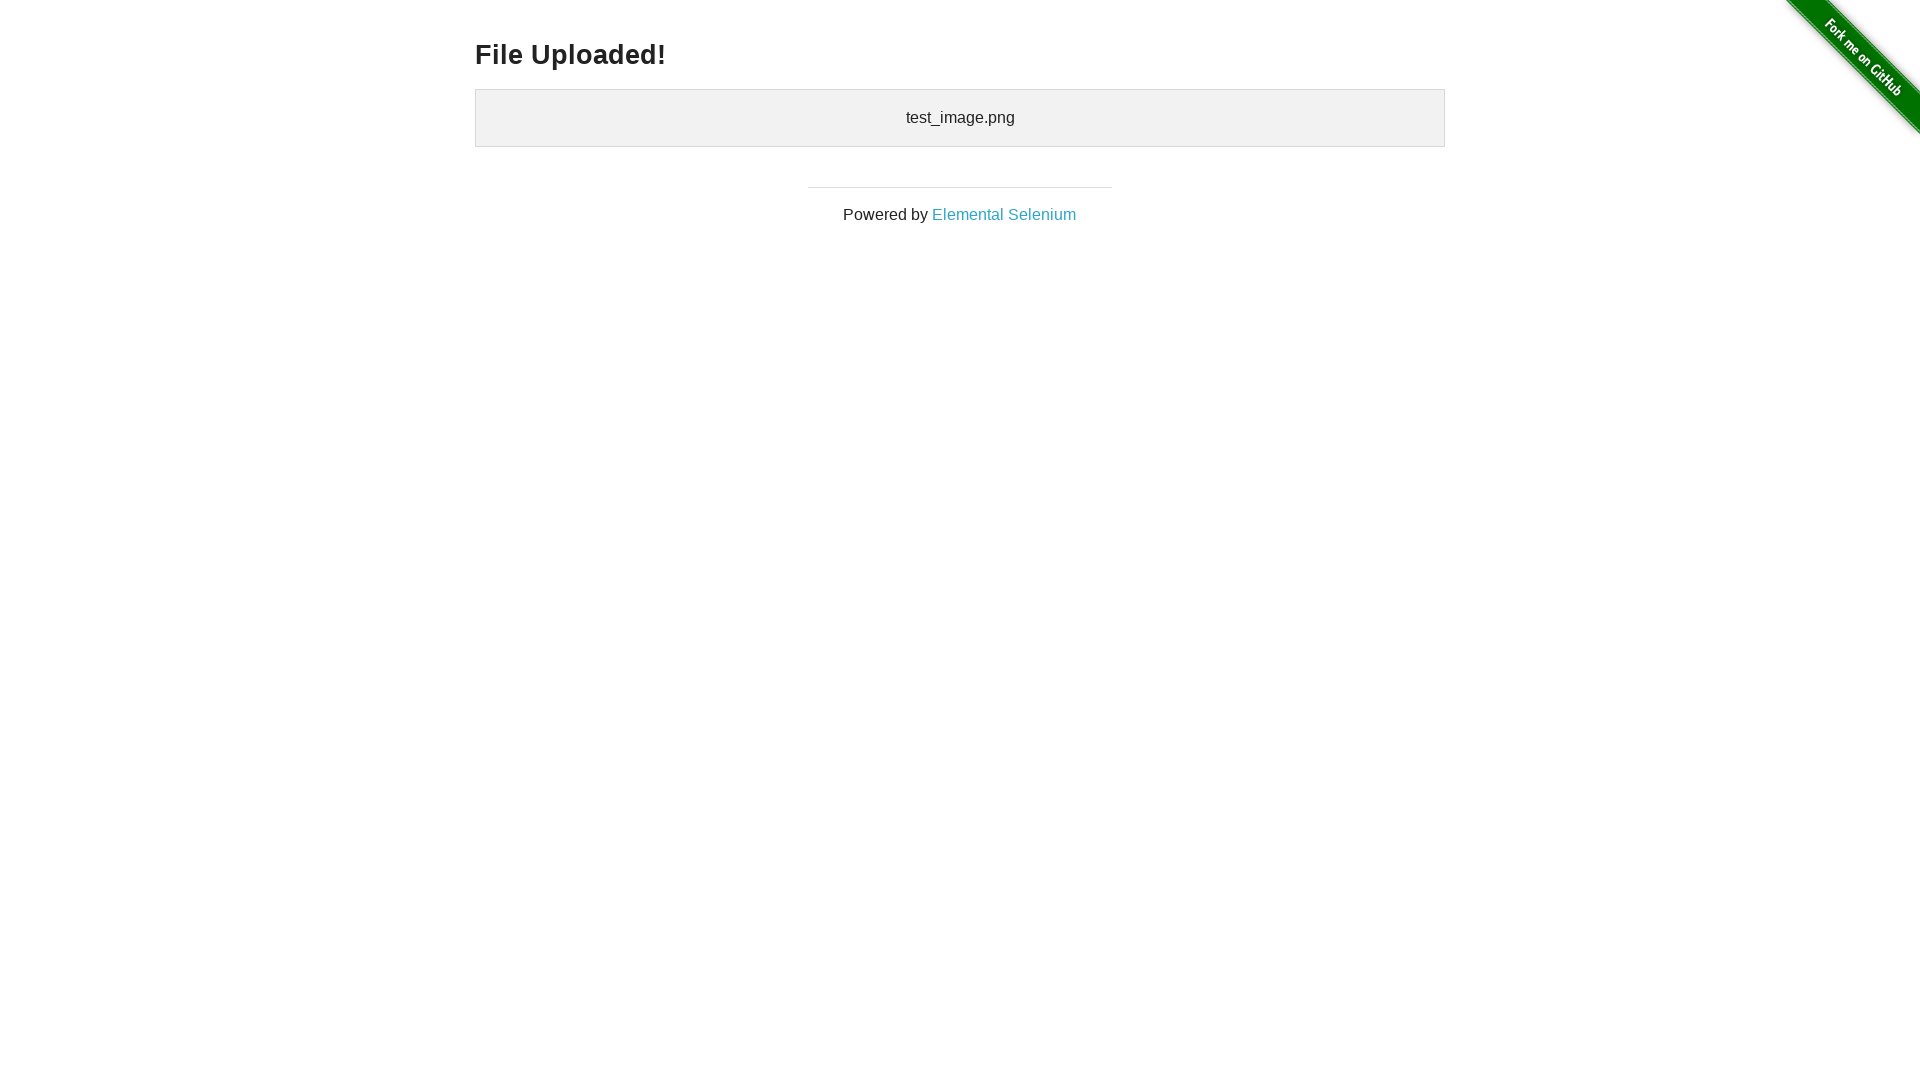

Upload confirmation page loaded with uploaded files section
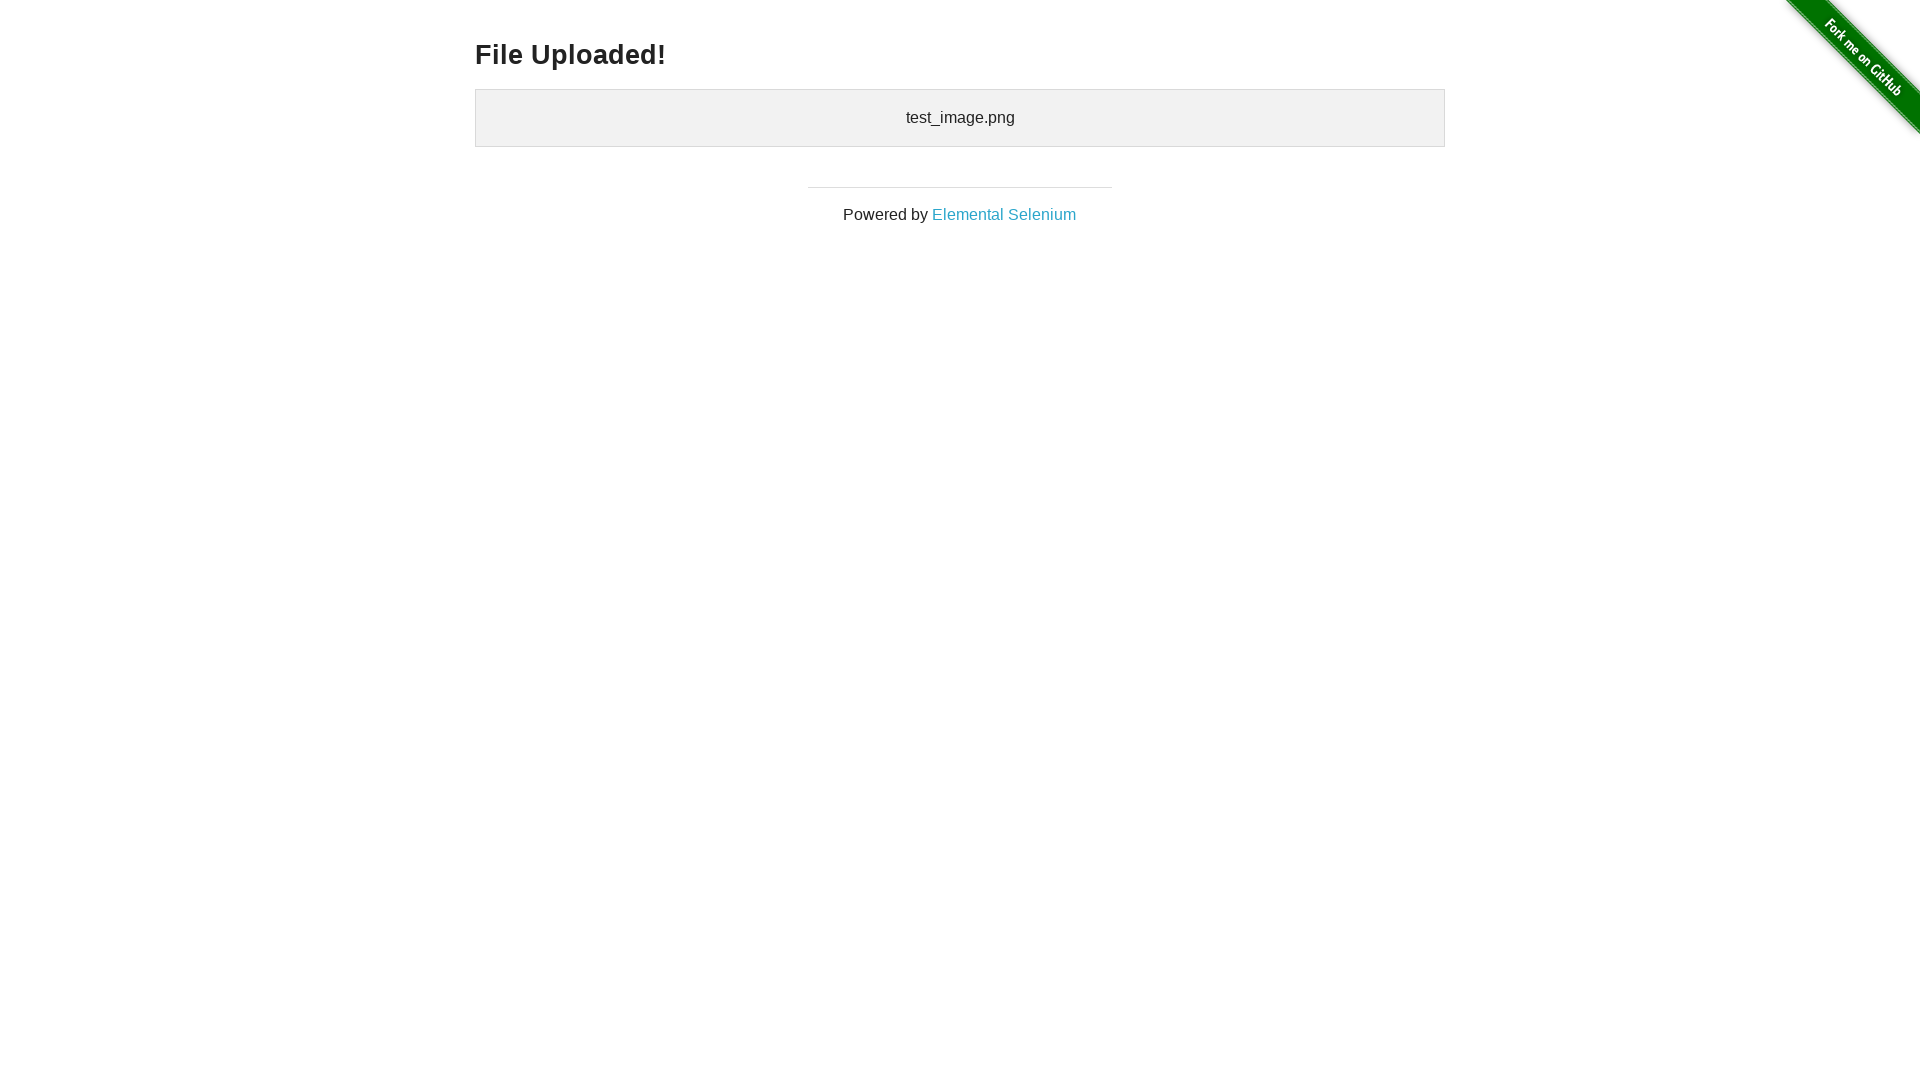

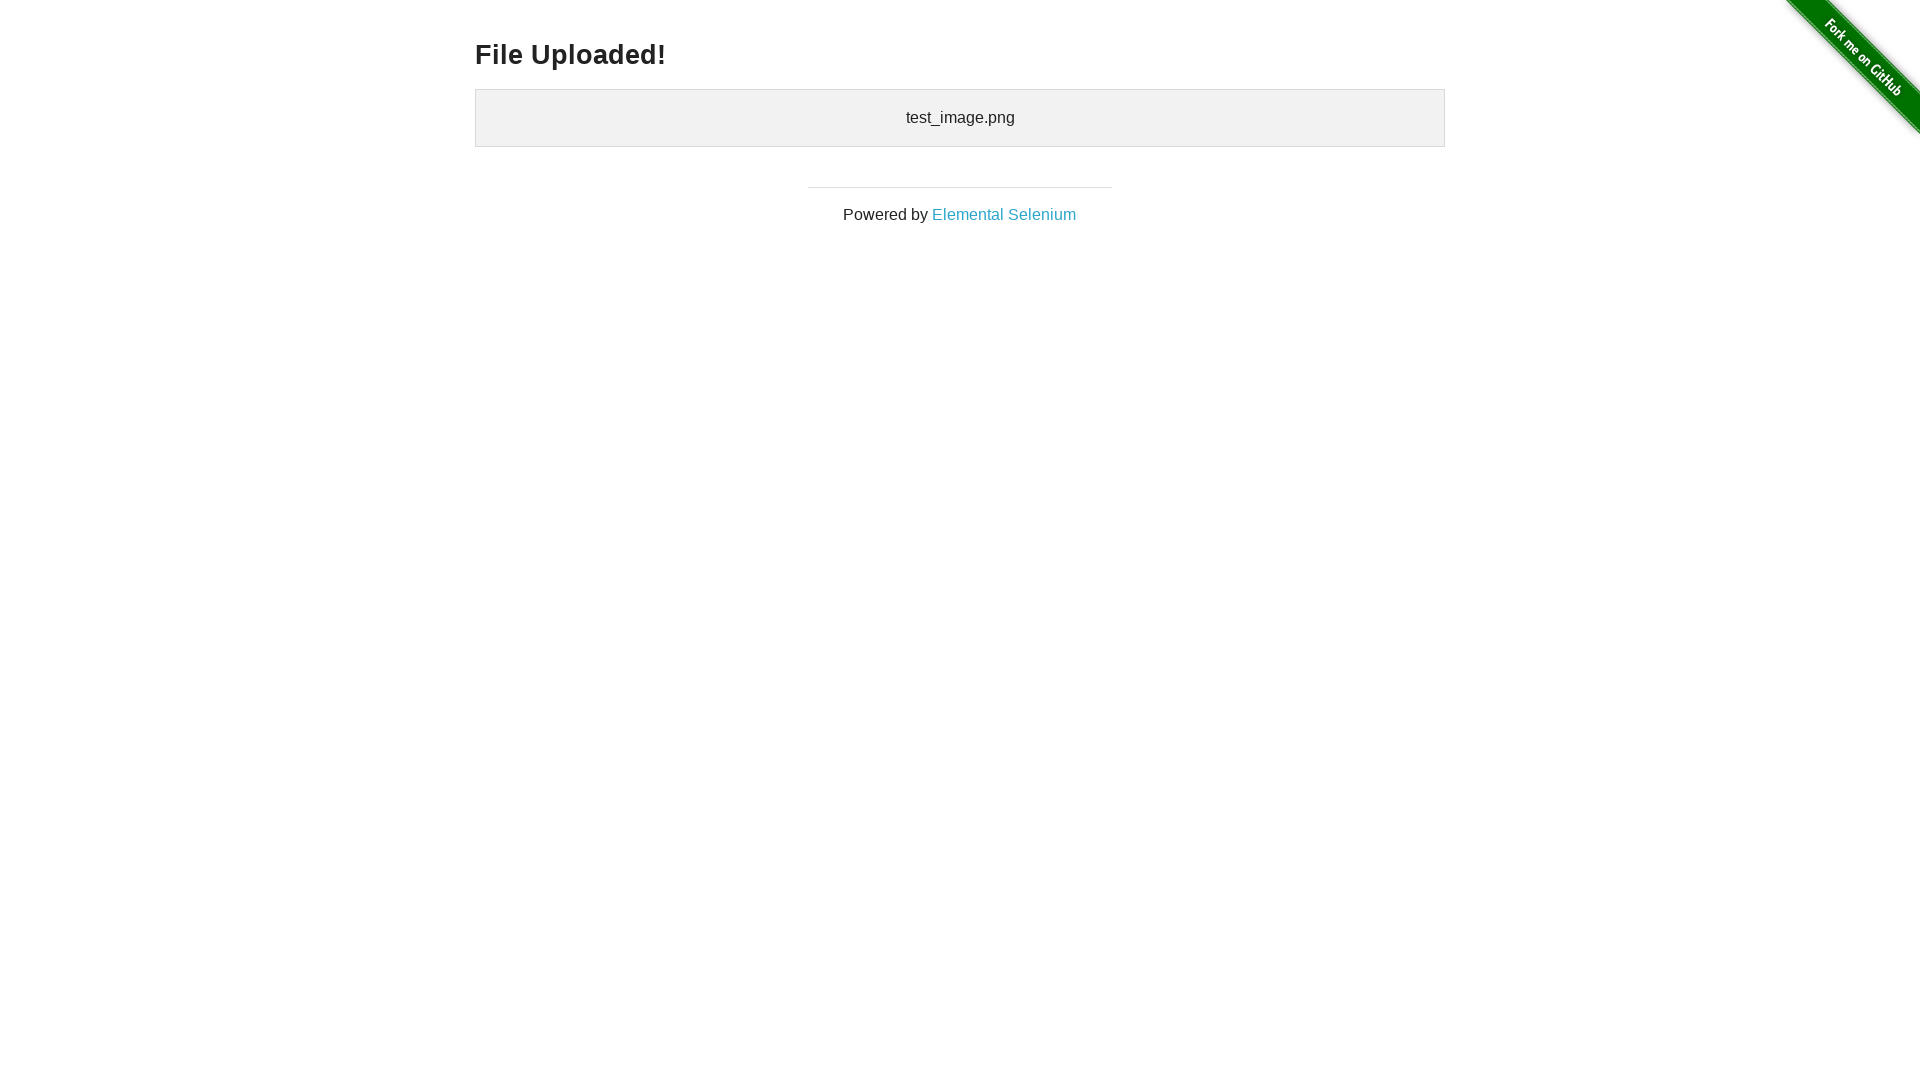